Tests checkbox functionality on a demo form by checking all three checkboxes (Sports, Reading, Music) using different Playwright methods, then unchecking them using the corresponding uncheck methods.

Starting URL: https://demoqa.com/automation-practice-form

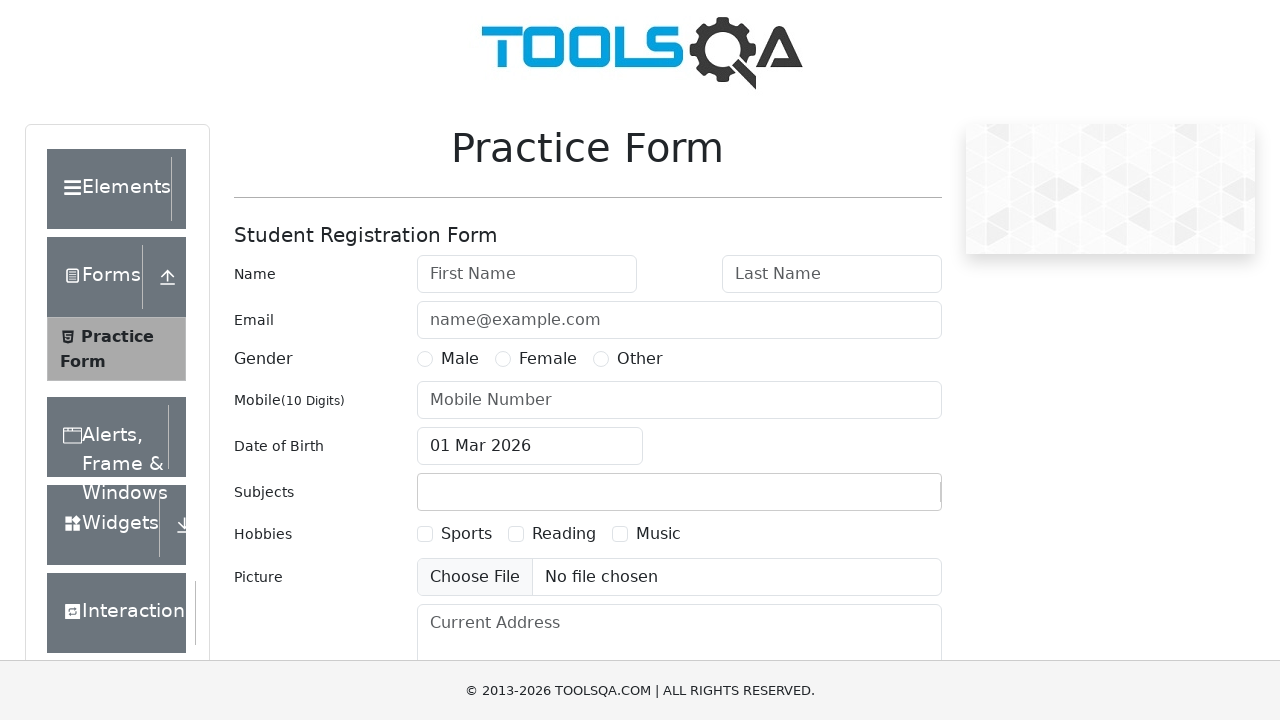

Clicked Sports checkbox using locator() + click() at (466, 534) on text=Sports
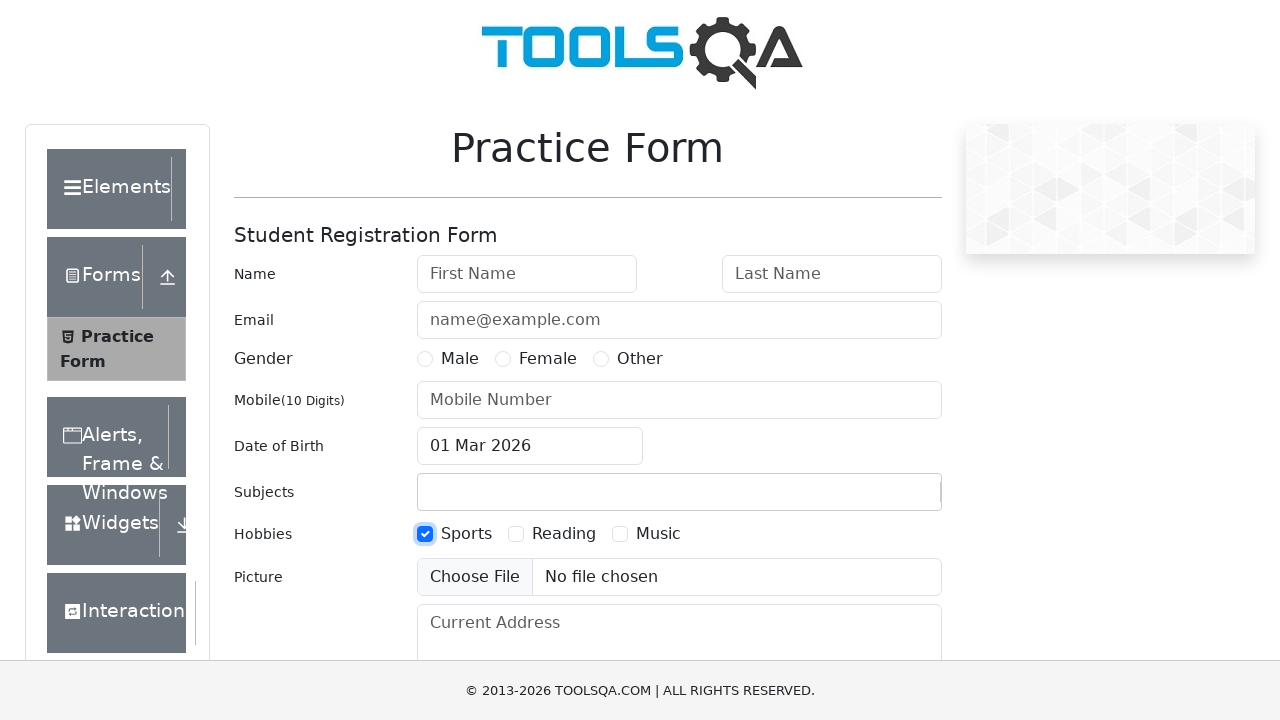

Checked Reading checkbox using check() method at (564, 534) on text=Reading
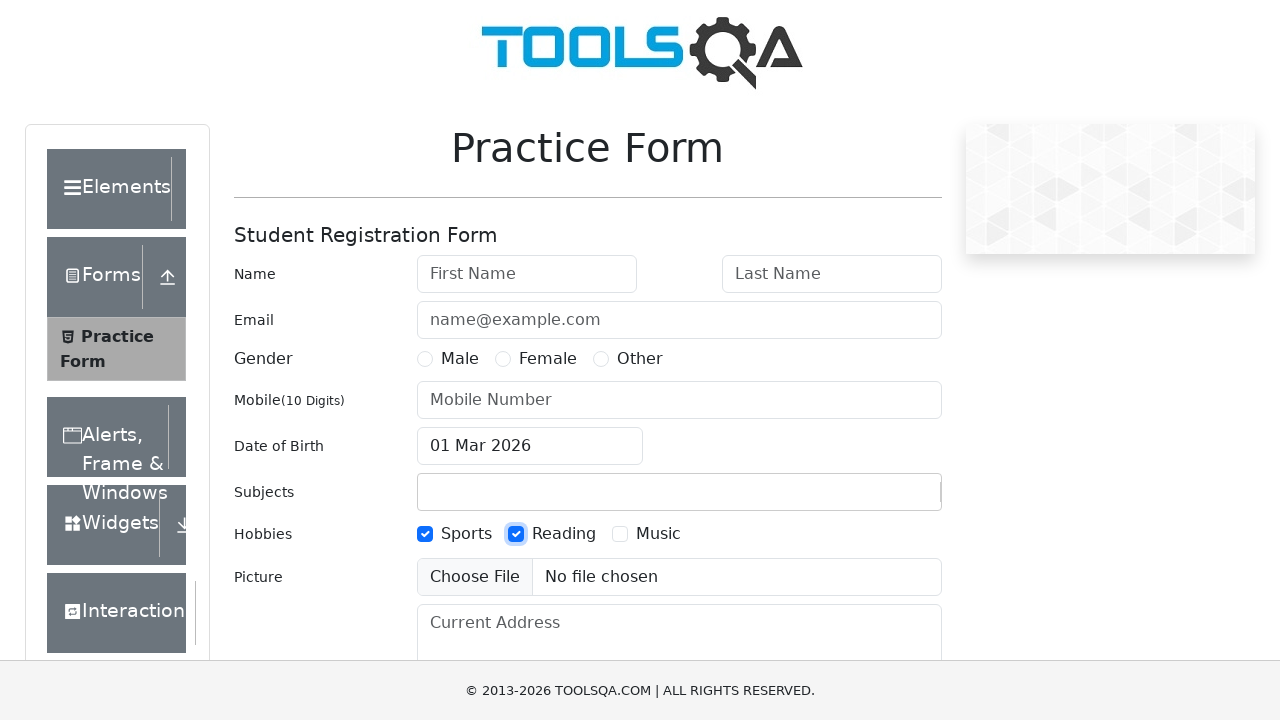

Checked Music checkbox using locator() + check() at (658, 534) on text=Music
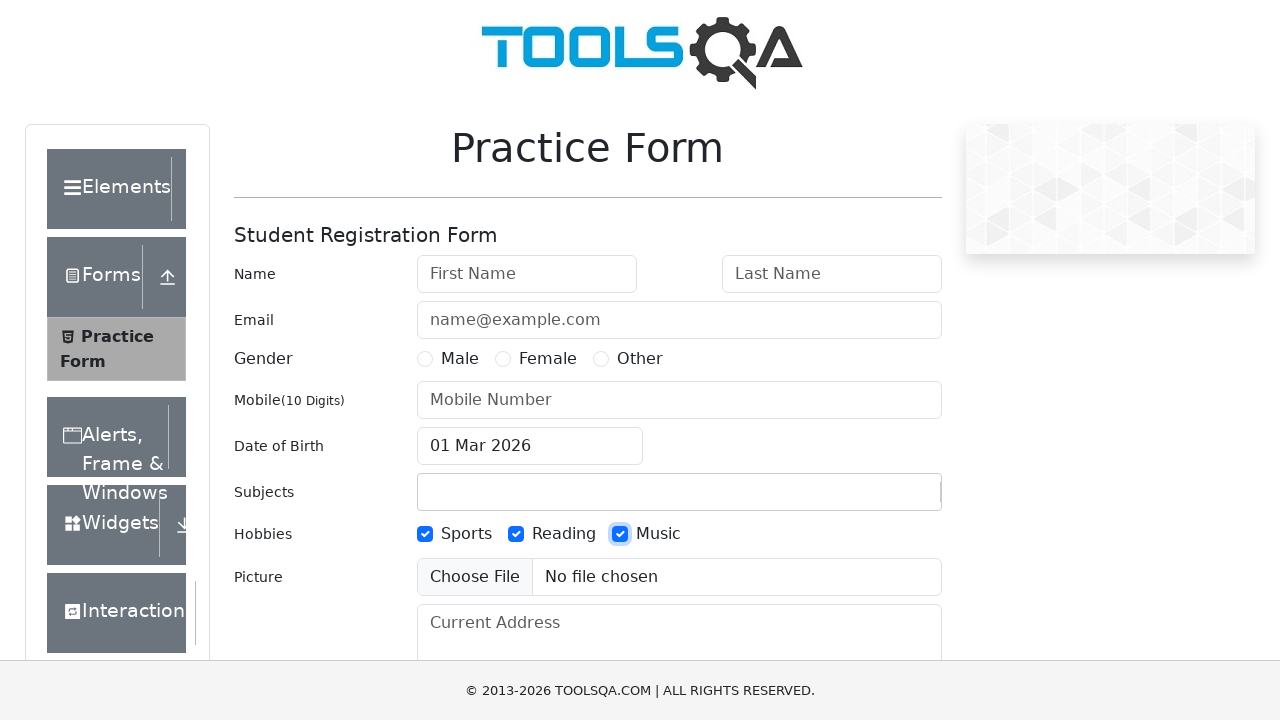

Waited 1 second to observe checked state
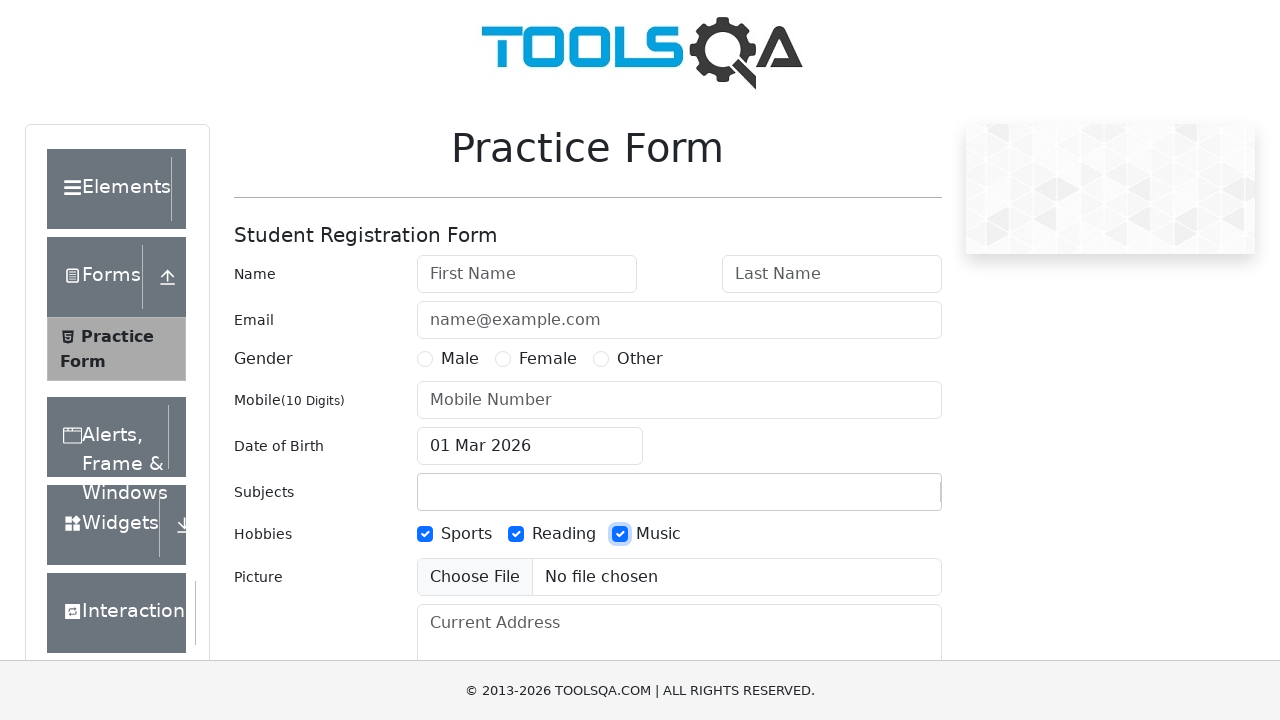

Clicked Sports checkbox to uncheck using locator() + click() at (466, 534) on text=Sports
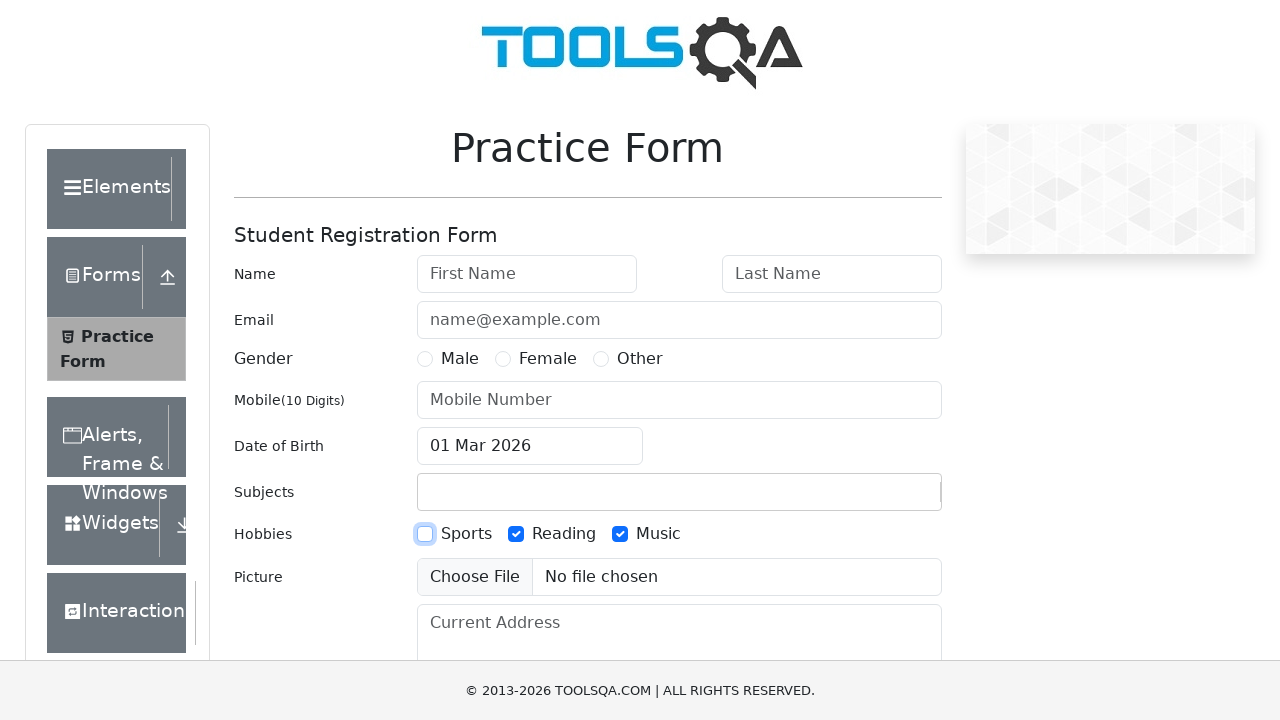

Unchecked Reading checkbox using uncheck() method at (564, 534) on text=Reading
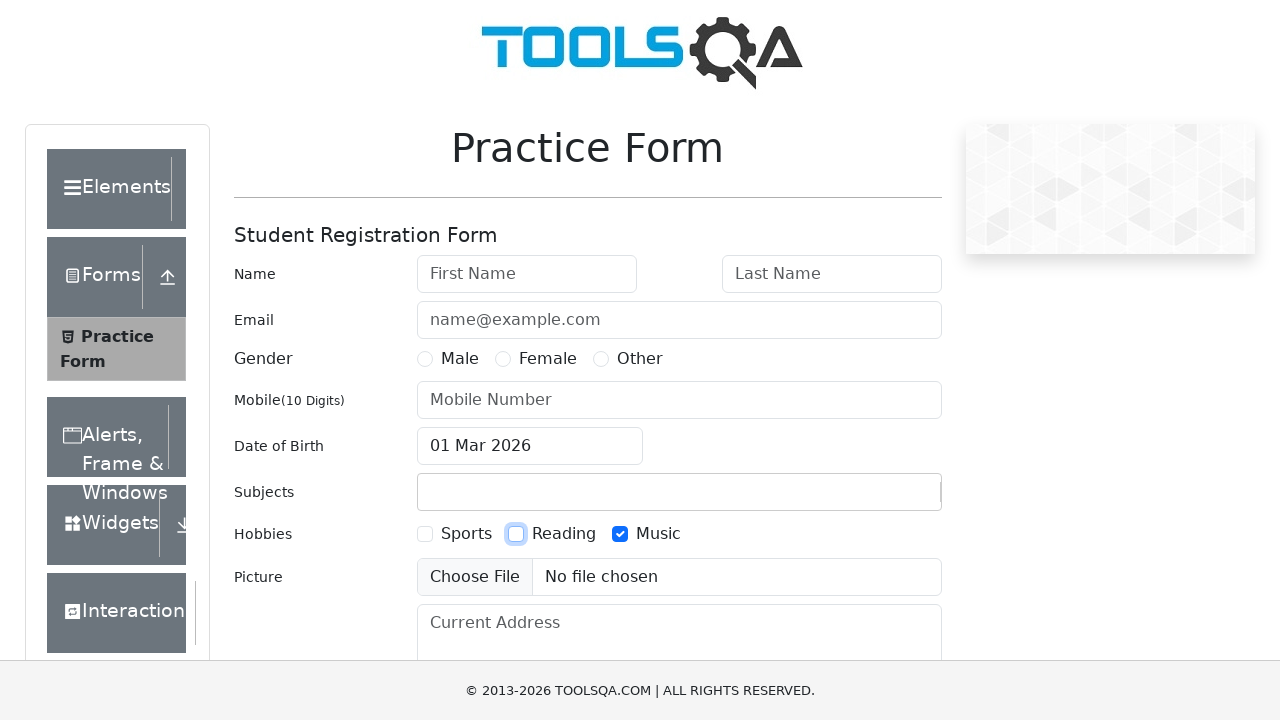

Unchecked Music checkbox using locator() + uncheck() at (658, 534) on text=Music
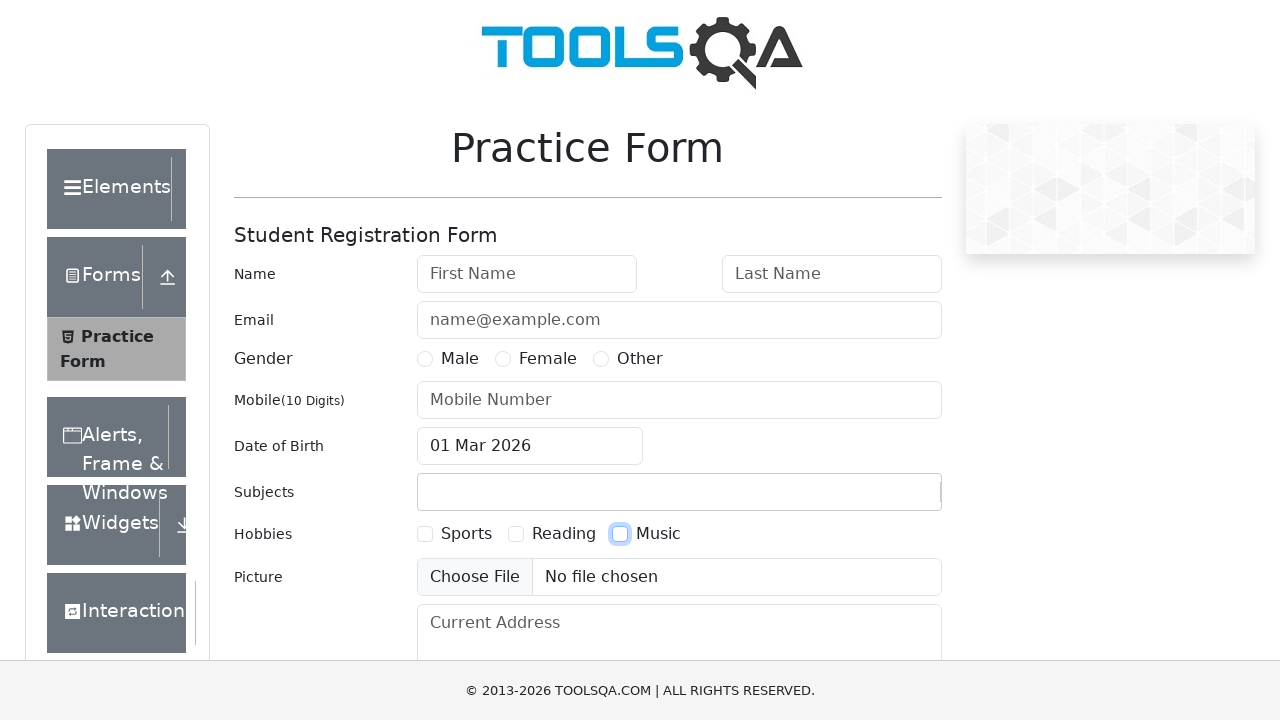

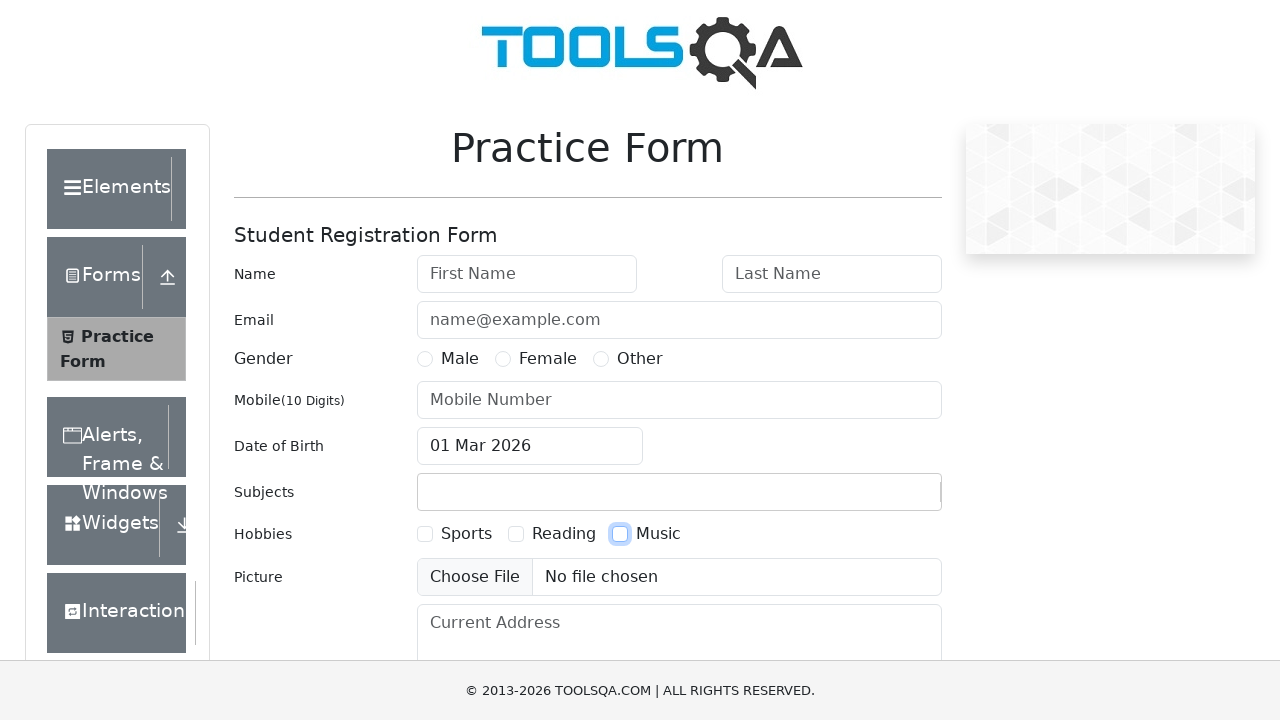